Tests that other controls (checkbox, label) are hidden when editing a todo item.

Starting URL: https://demo.playwright.dev/todomvc

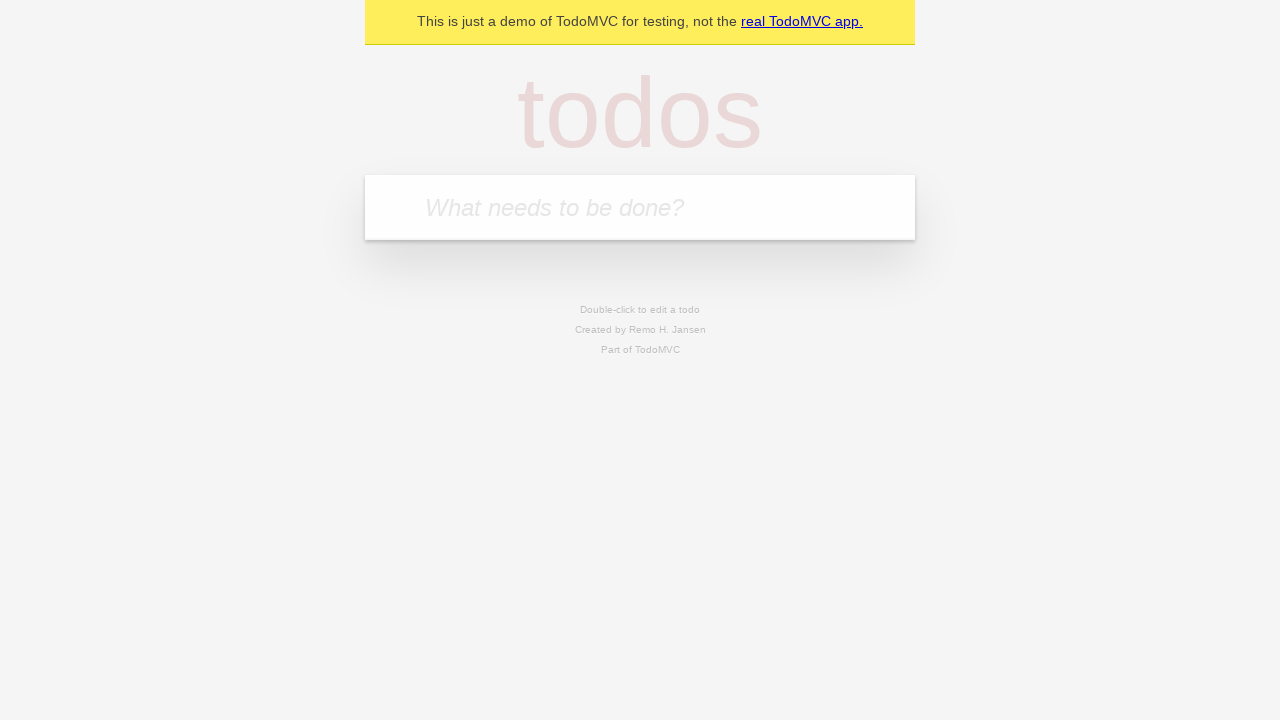

Filled todo input with 'buy some cheese' on internal:attr=[placeholder="What needs to be done?"i]
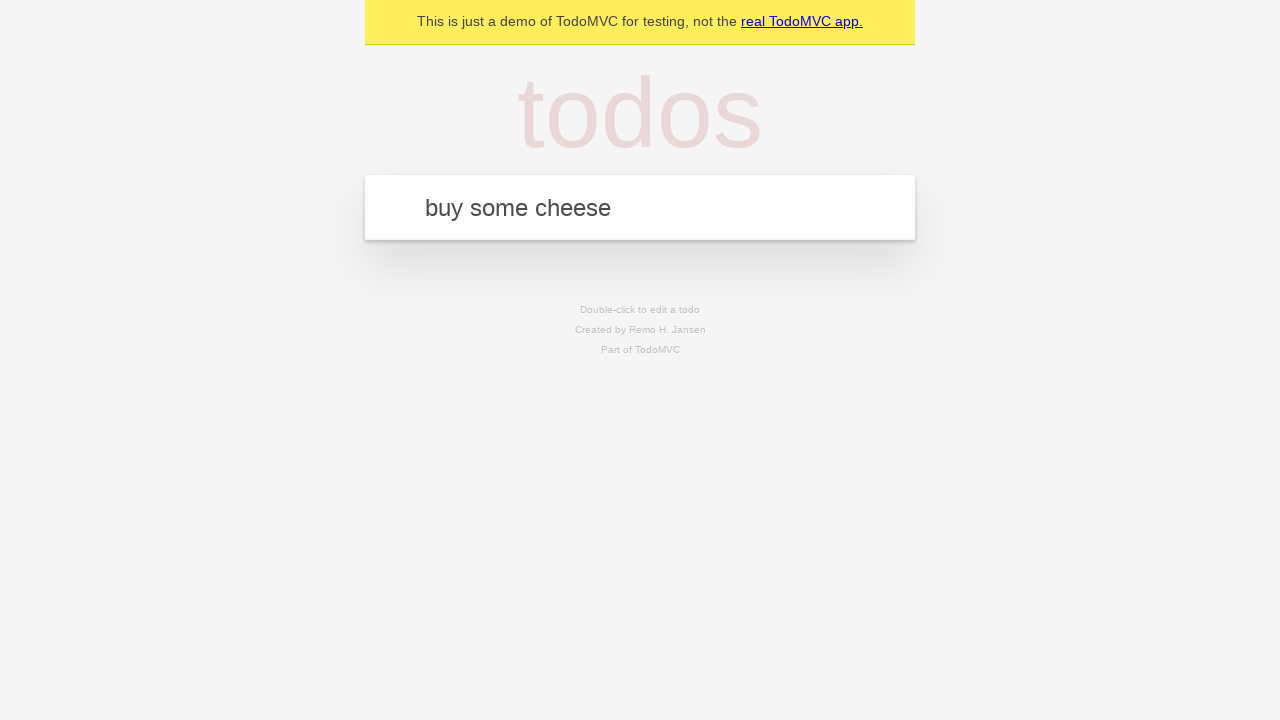

Pressed Enter to create todo 'buy some cheese' on internal:attr=[placeholder="What needs to be done?"i]
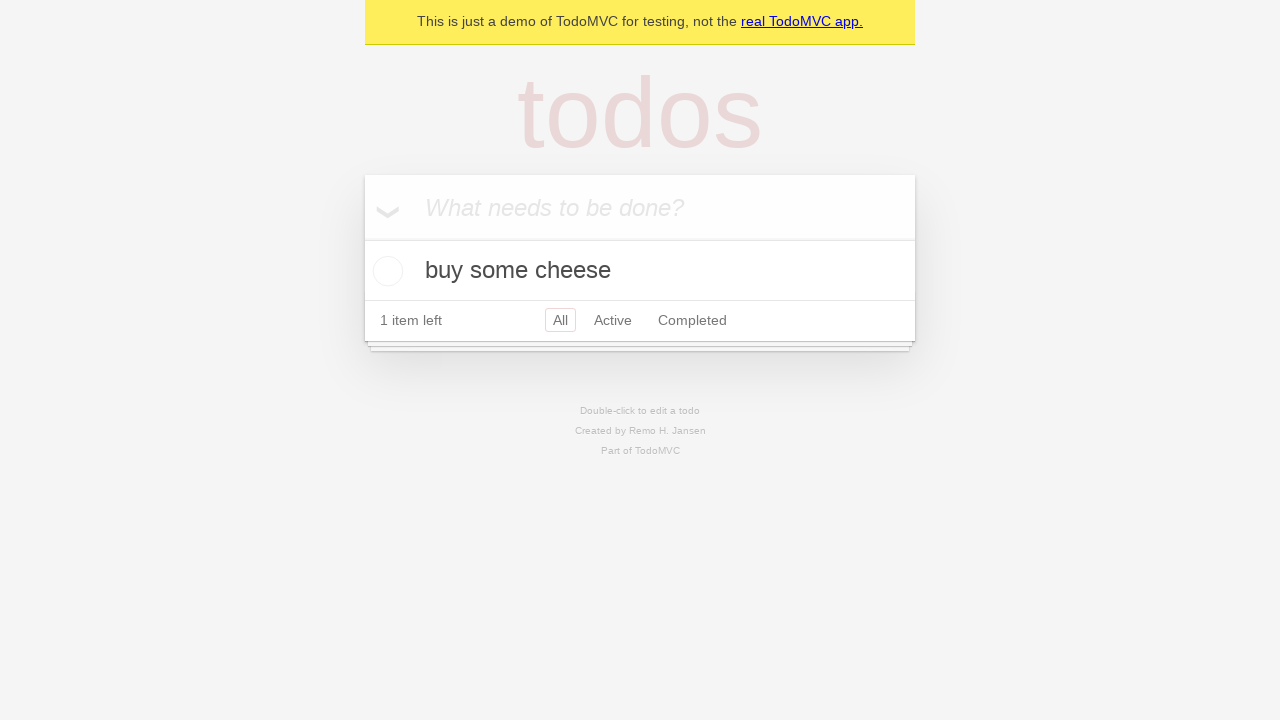

Filled todo input with 'feed the cat' on internal:attr=[placeholder="What needs to be done?"i]
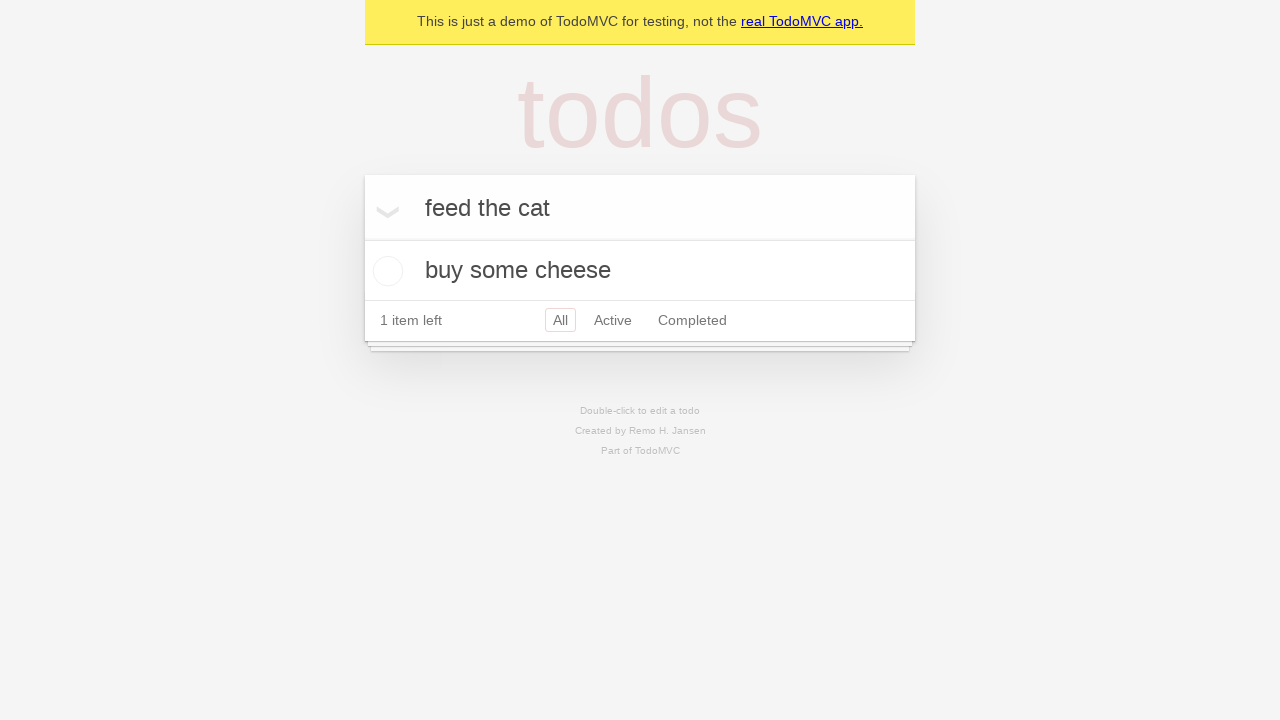

Pressed Enter to create todo 'feed the cat' on internal:attr=[placeholder="What needs to be done?"i]
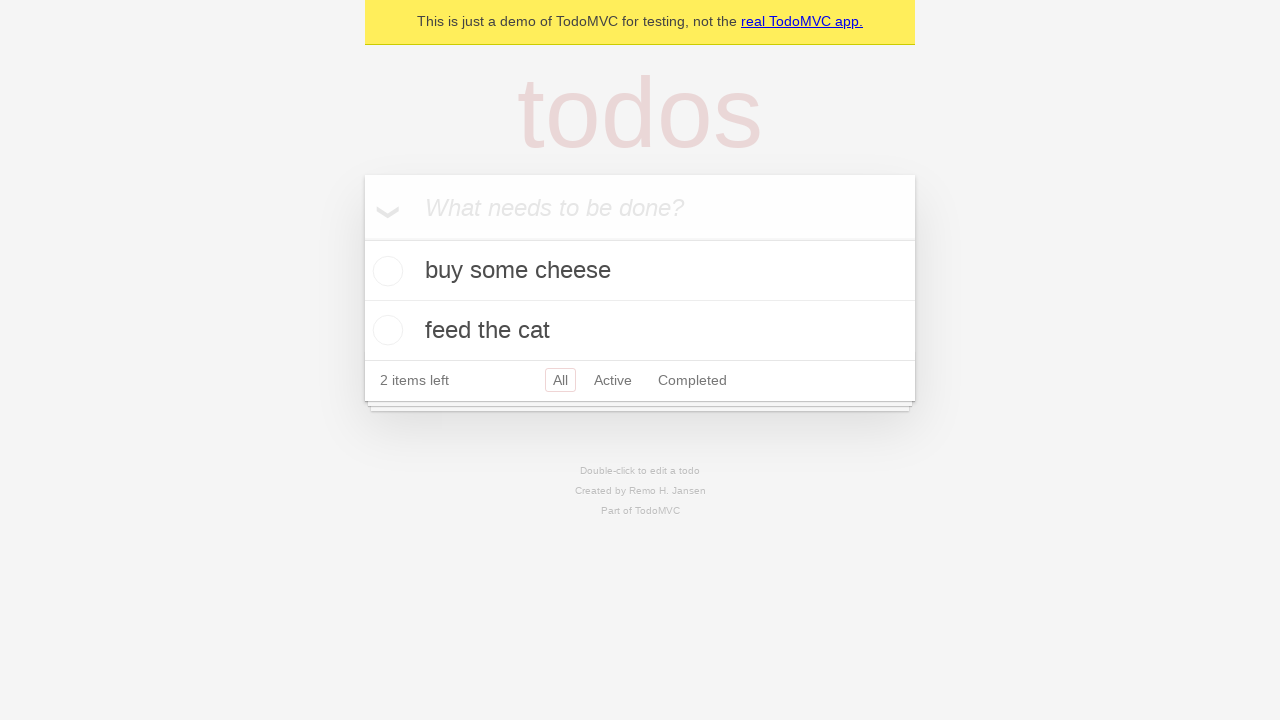

Filled todo input with 'book a doctors appointment' on internal:attr=[placeholder="What needs to be done?"i]
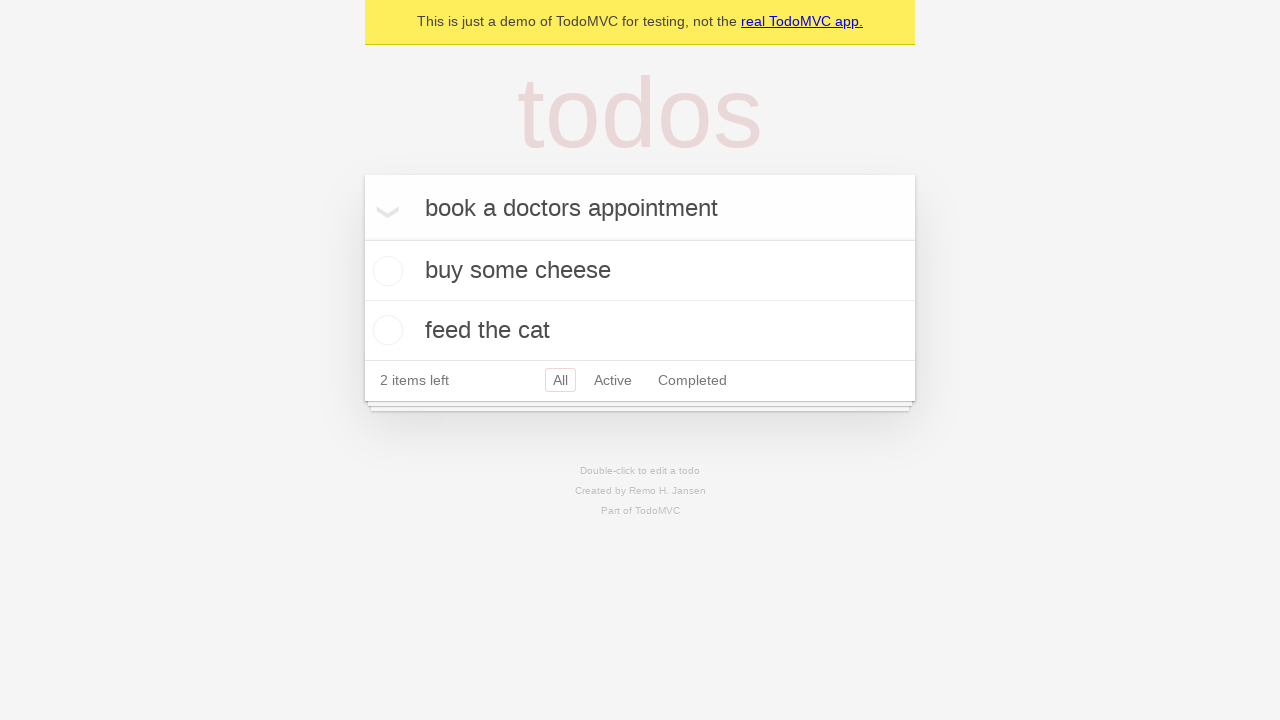

Pressed Enter to create todo 'book a doctors appointment' on internal:attr=[placeholder="What needs to be done?"i]
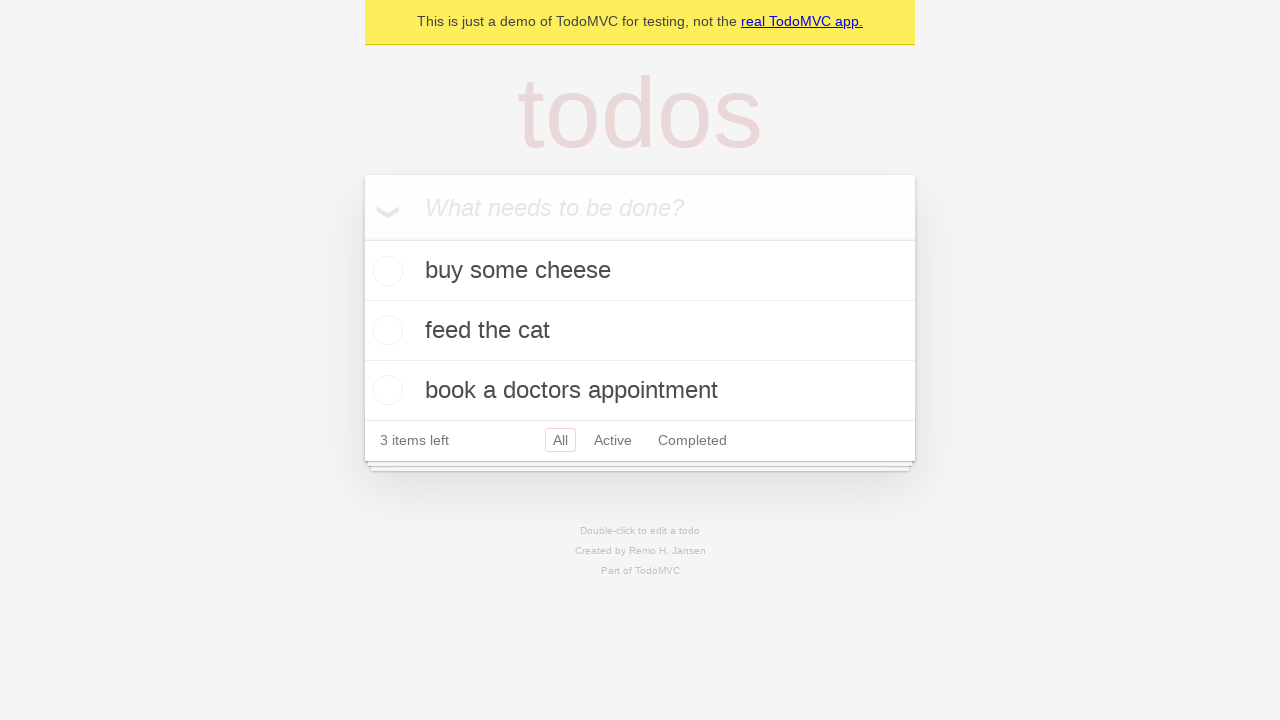

Waited for all 3 todos to be created
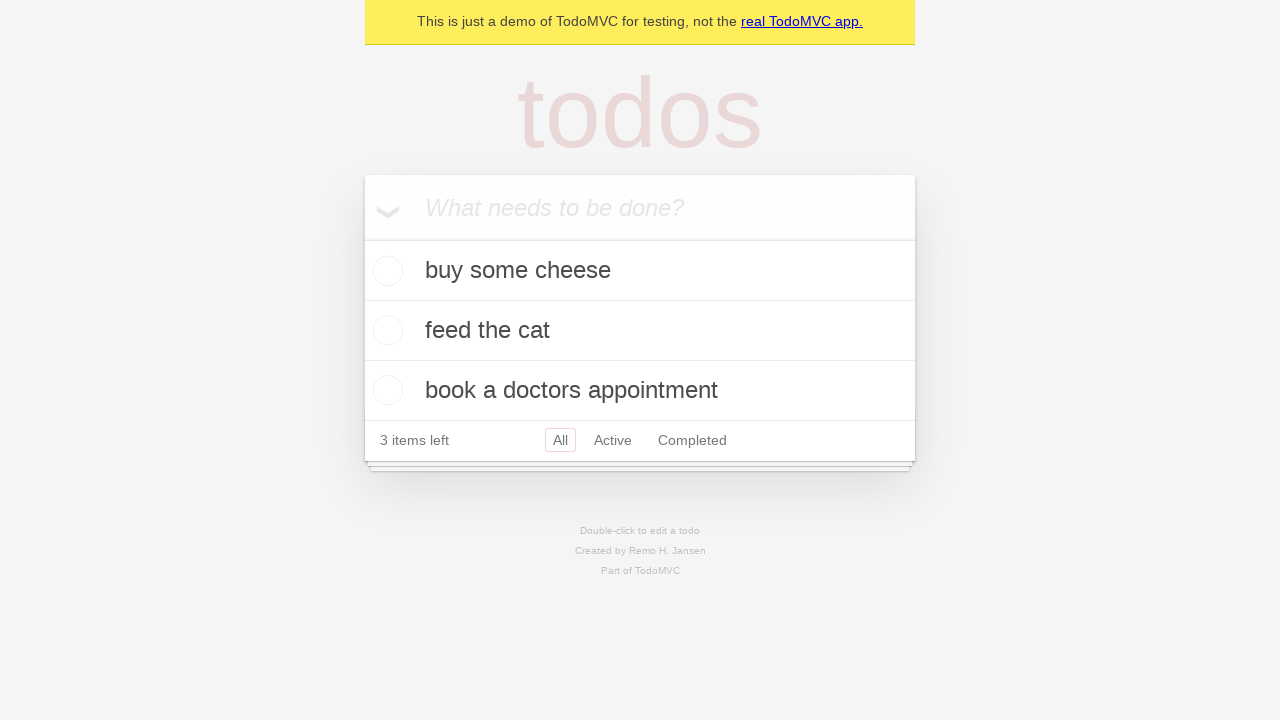

Double-clicked second todo to enter edit mode at (640, 331) on [data-testid='todo-item'] >> nth=1
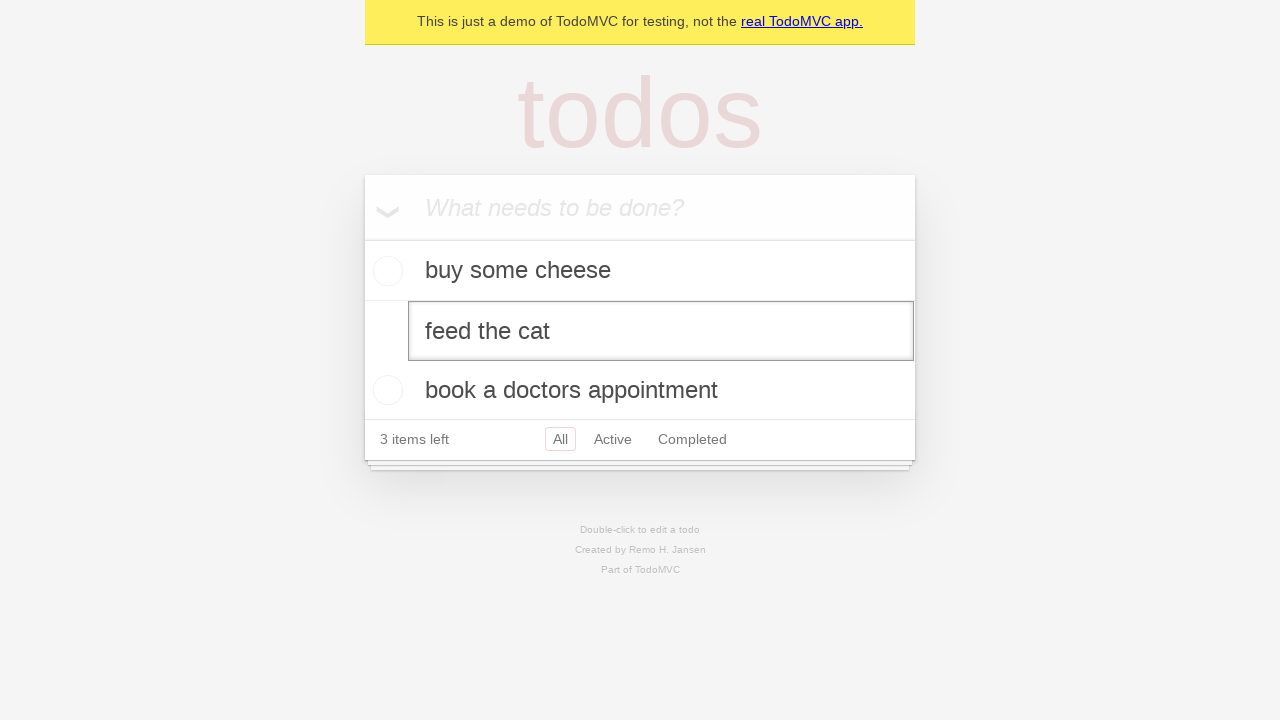

Waited for edit mode to activate
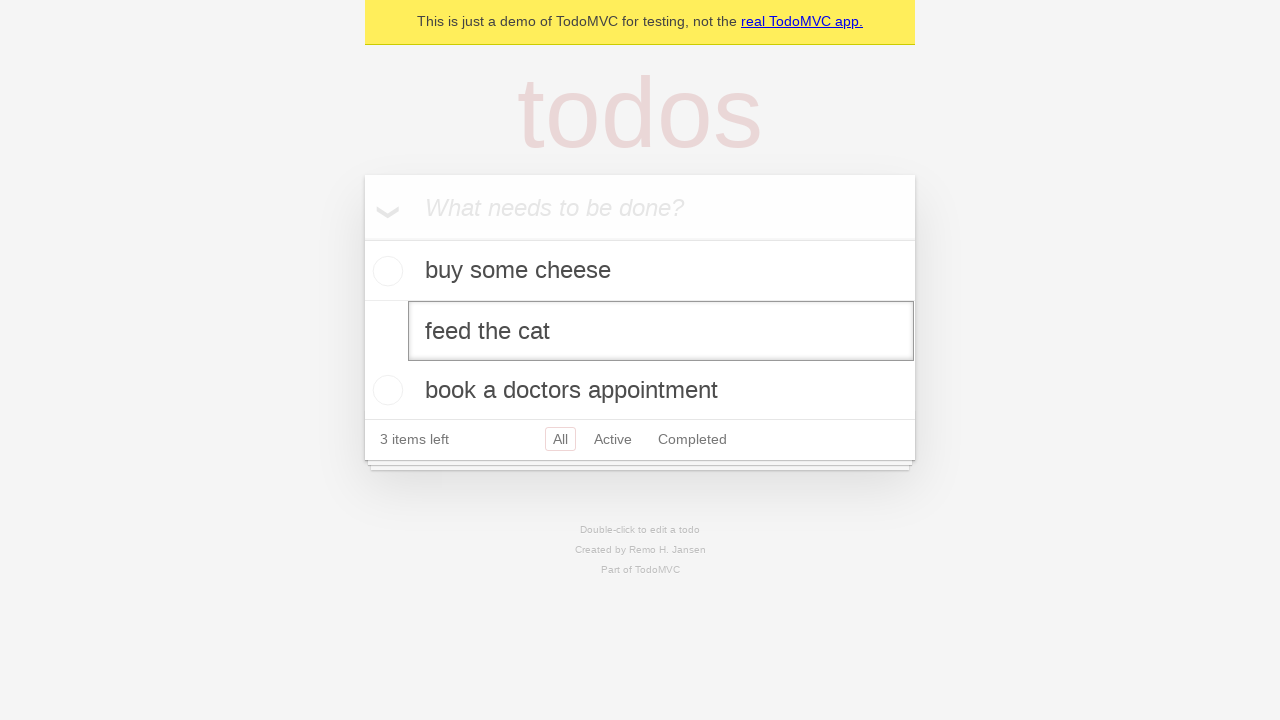

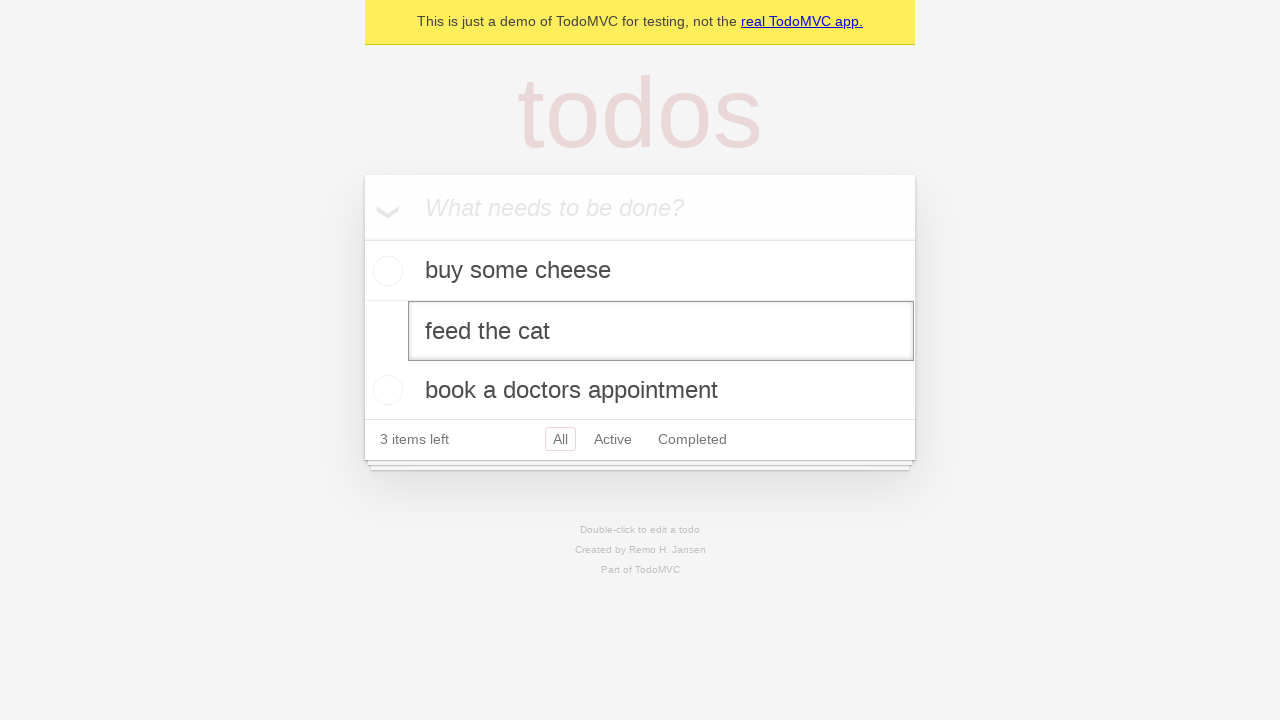